Tests clearing the complete state of all items by checking and then unchecking the toggle all checkbox

Starting URL: https://demo.playwright.dev/todomvc

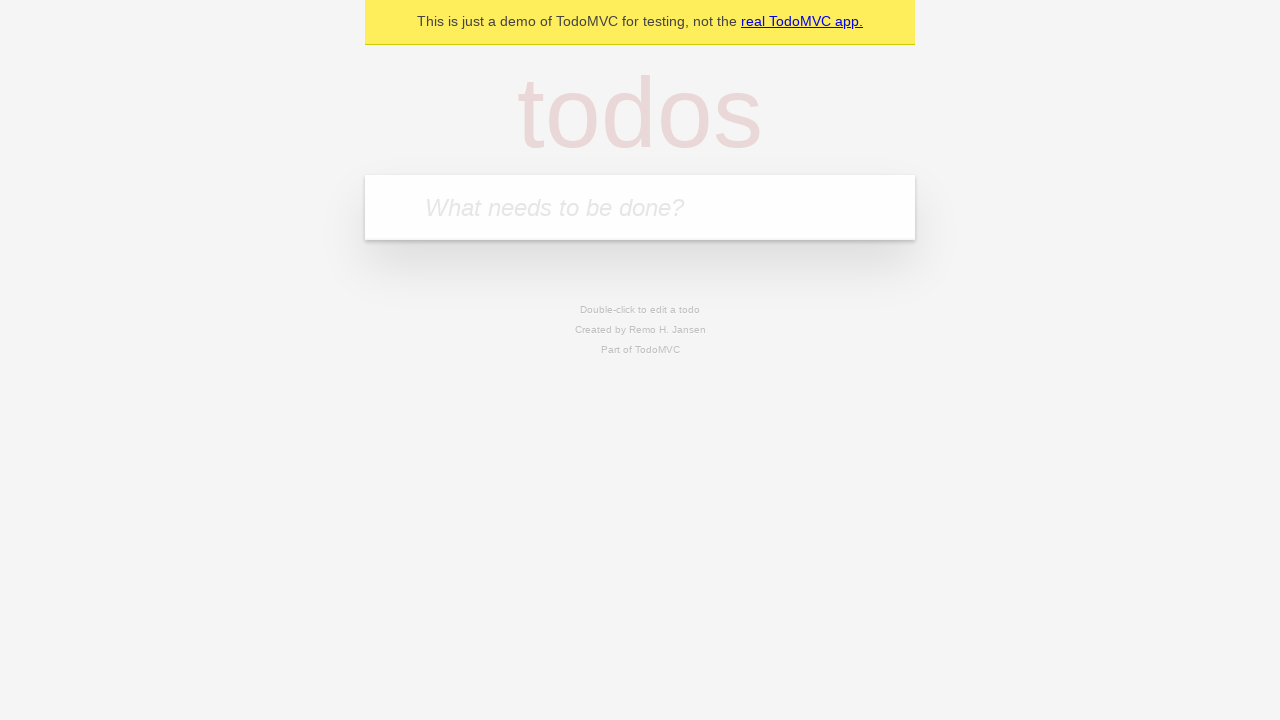

Filled todo input field with 'buy some cheese' on internal:attr=[placeholder="What needs to be done?"i]
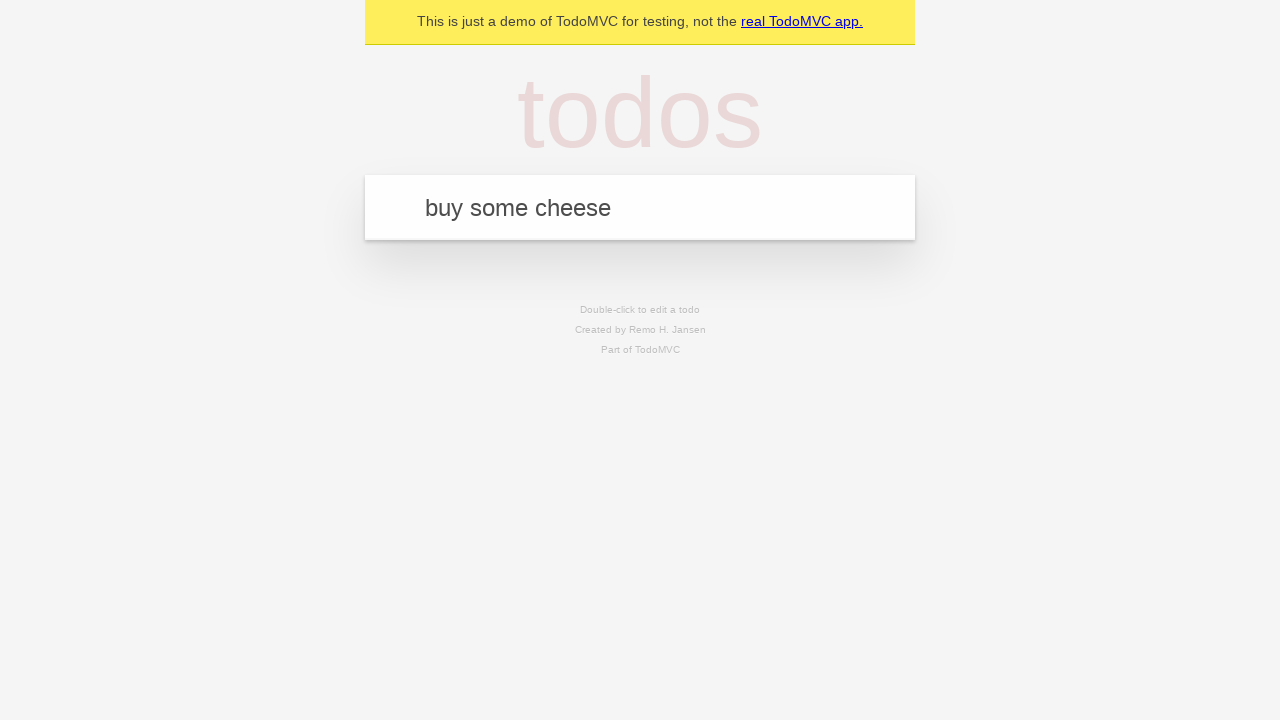

Pressed Enter to create todo 'buy some cheese' on internal:attr=[placeholder="What needs to be done?"i]
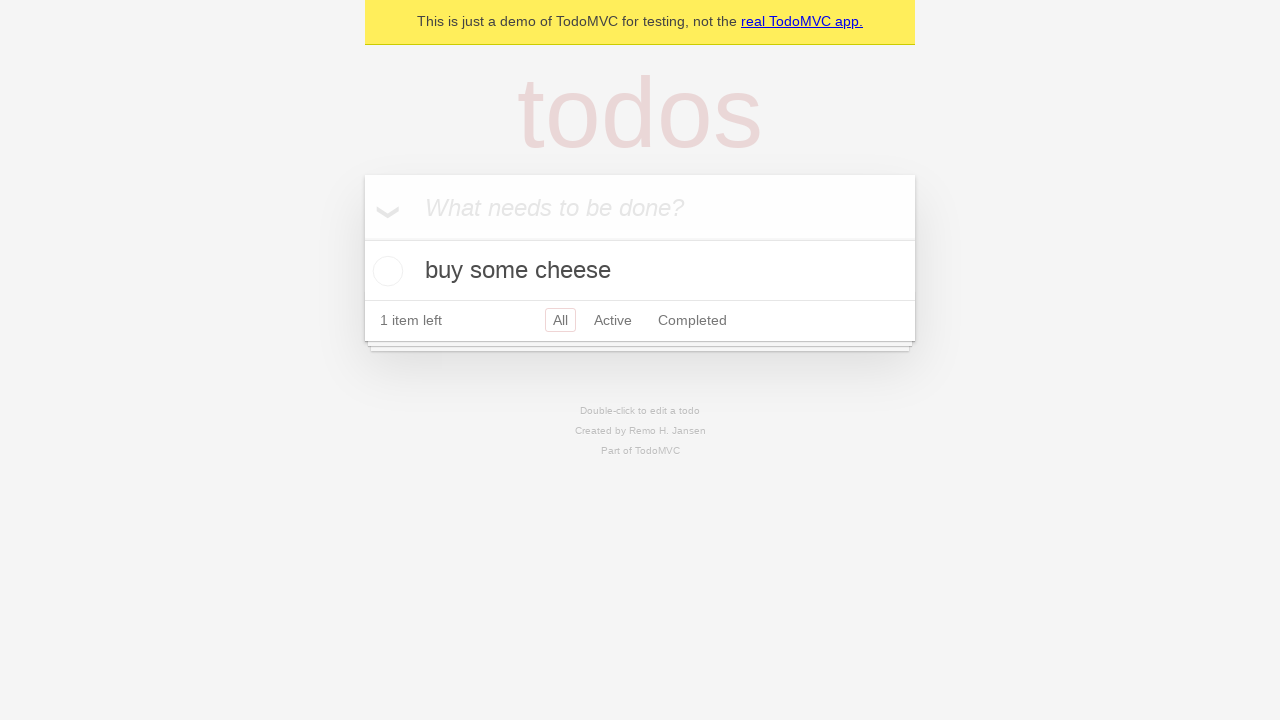

Filled todo input field with 'feed the cat' on internal:attr=[placeholder="What needs to be done?"i]
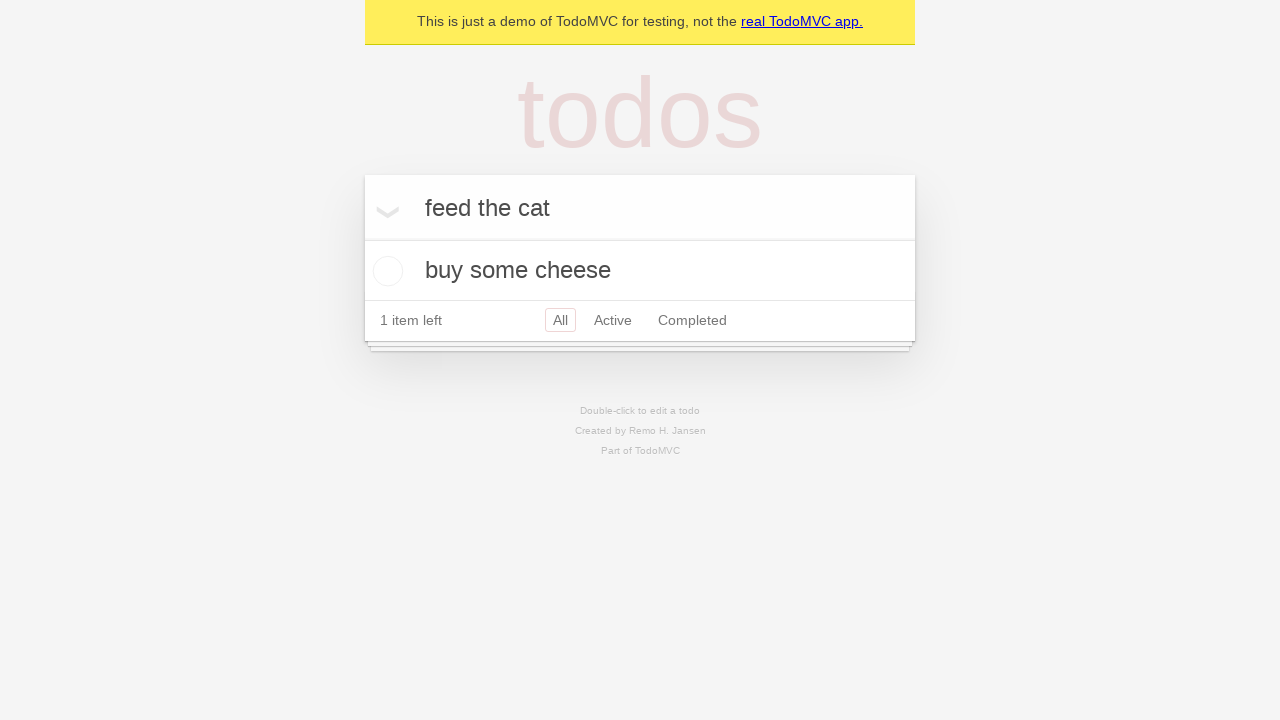

Pressed Enter to create todo 'feed the cat' on internal:attr=[placeholder="What needs to be done?"i]
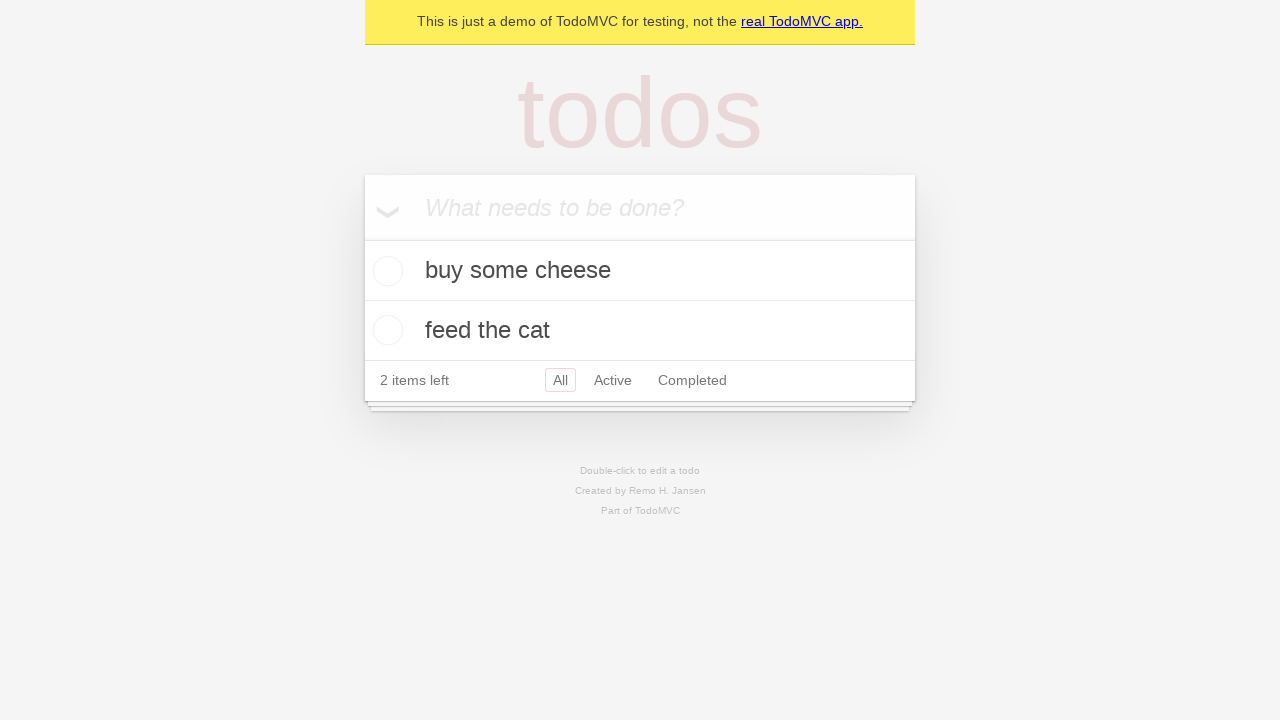

Filled todo input field with 'book a doctors appointment' on internal:attr=[placeholder="What needs to be done?"i]
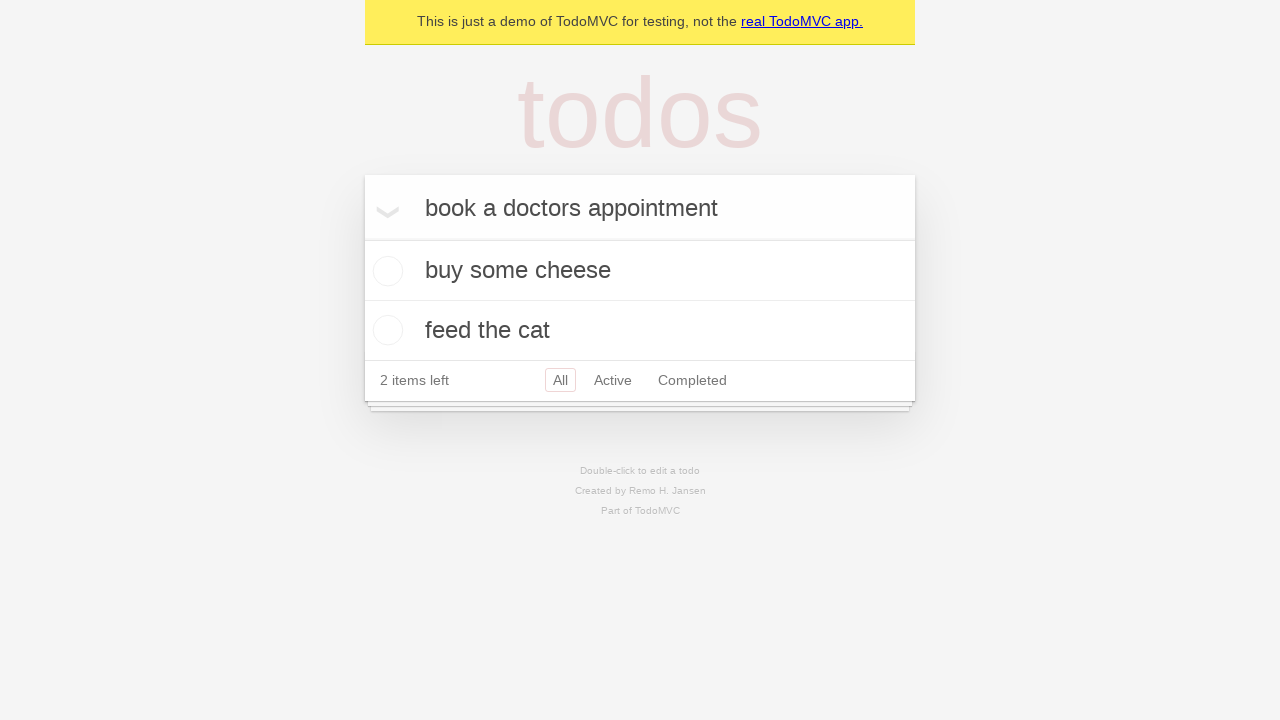

Pressed Enter to create todo 'book a doctors appointment' on internal:attr=[placeholder="What needs to be done?"i]
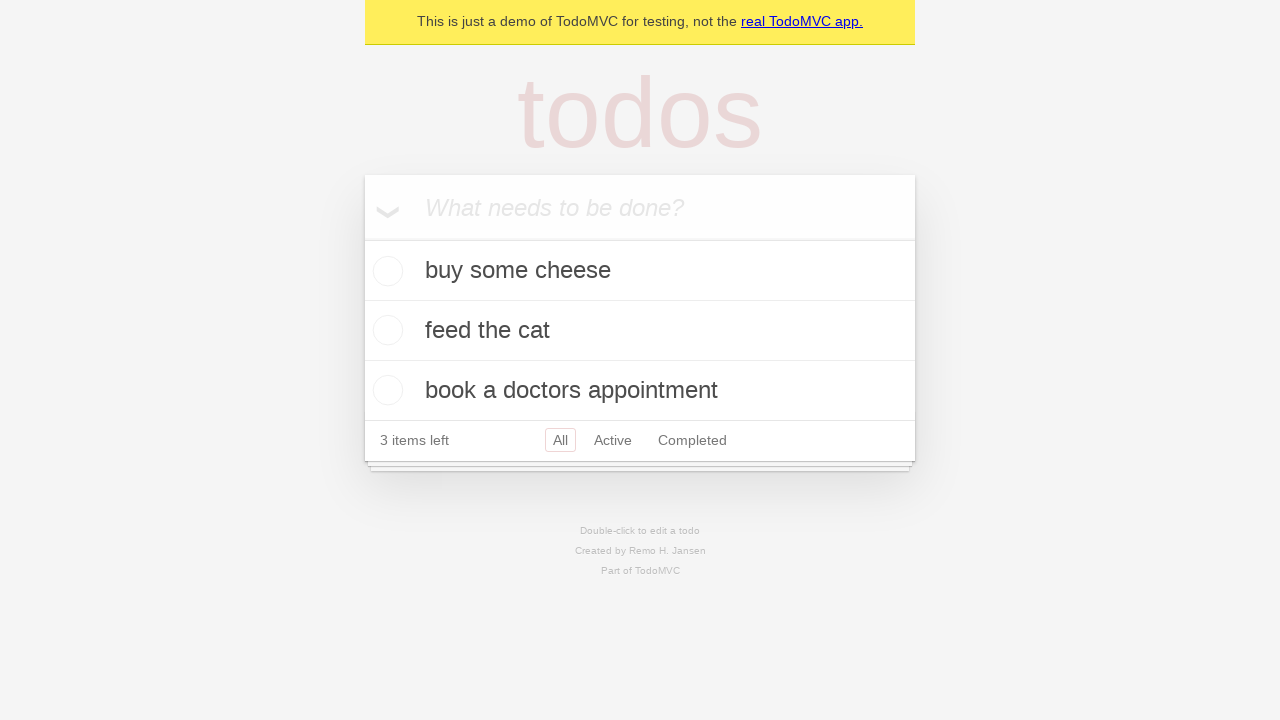

Waited for all 3 todos to be created
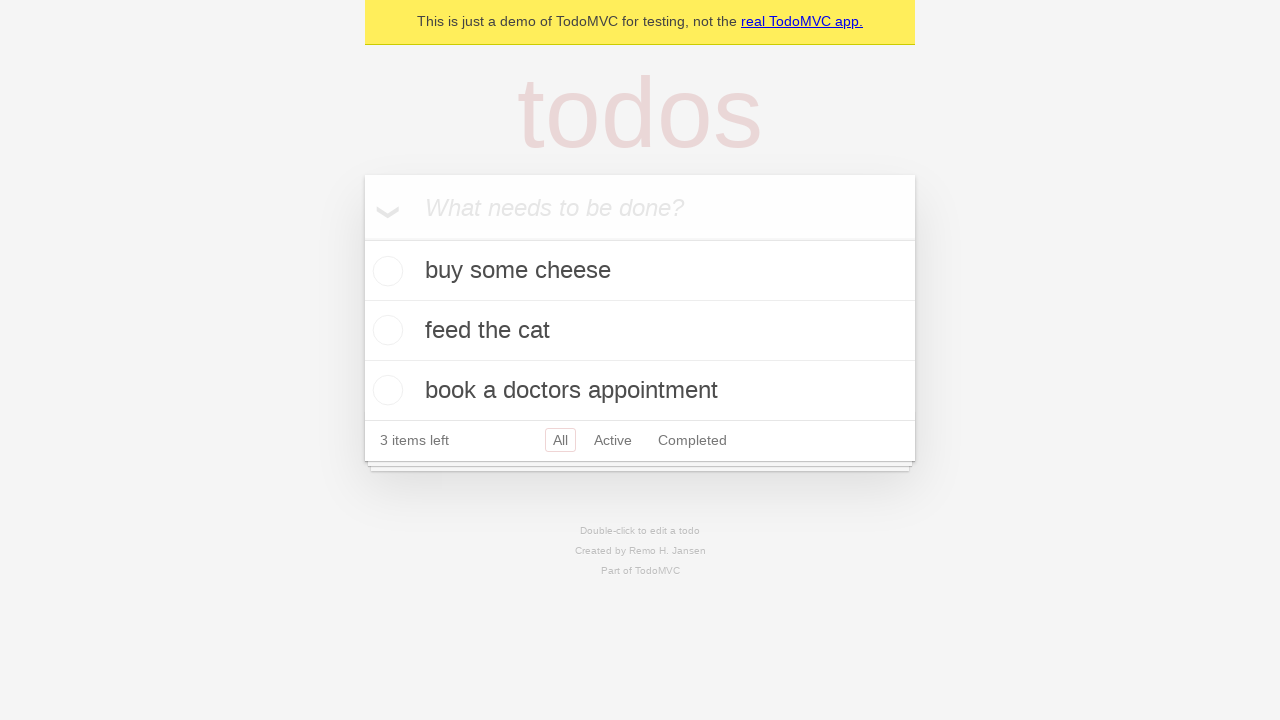

Located the toggle all checkbox
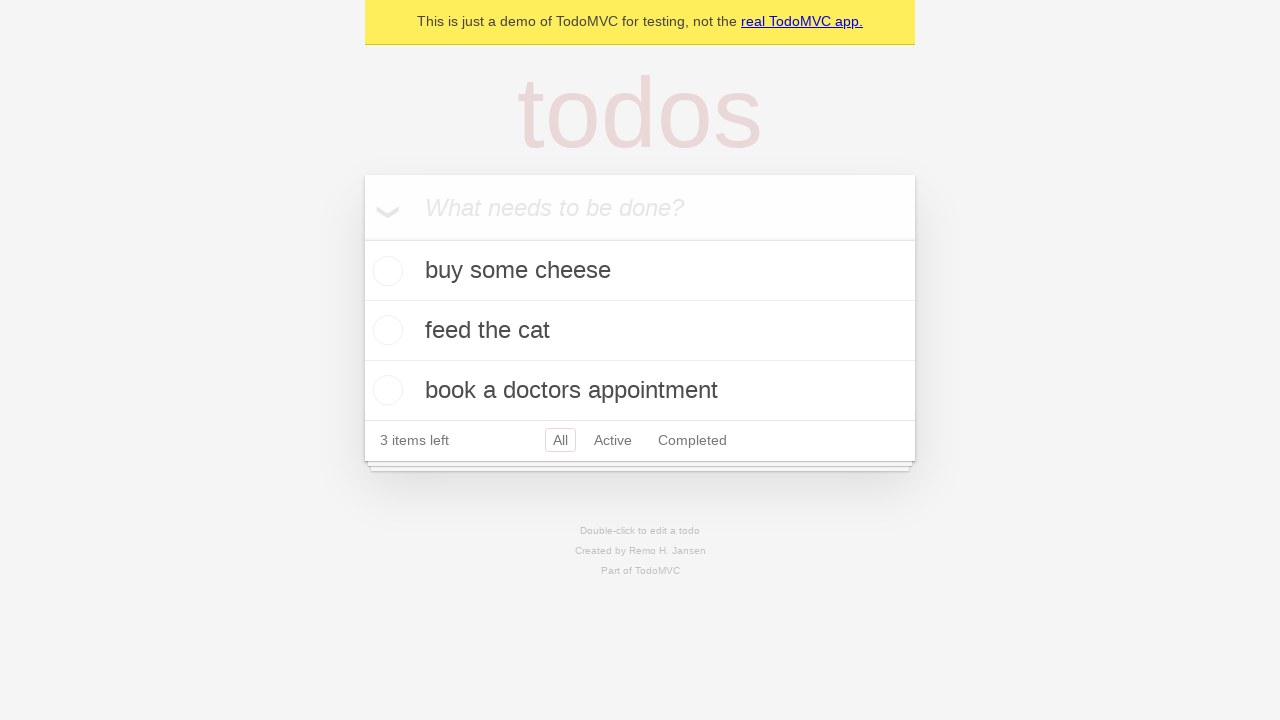

Clicked toggle all checkbox to mark all items as complete at (362, 238) on internal:label="Mark all as complete"i
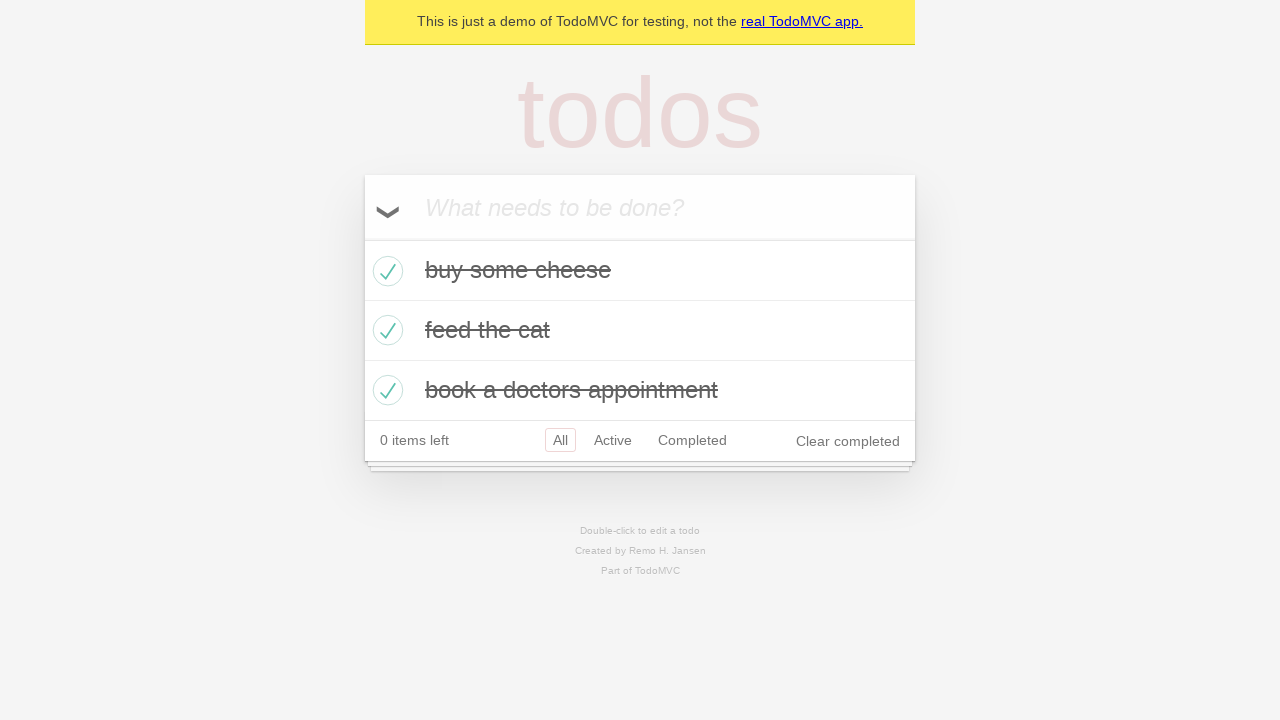

Waited 200ms for state update
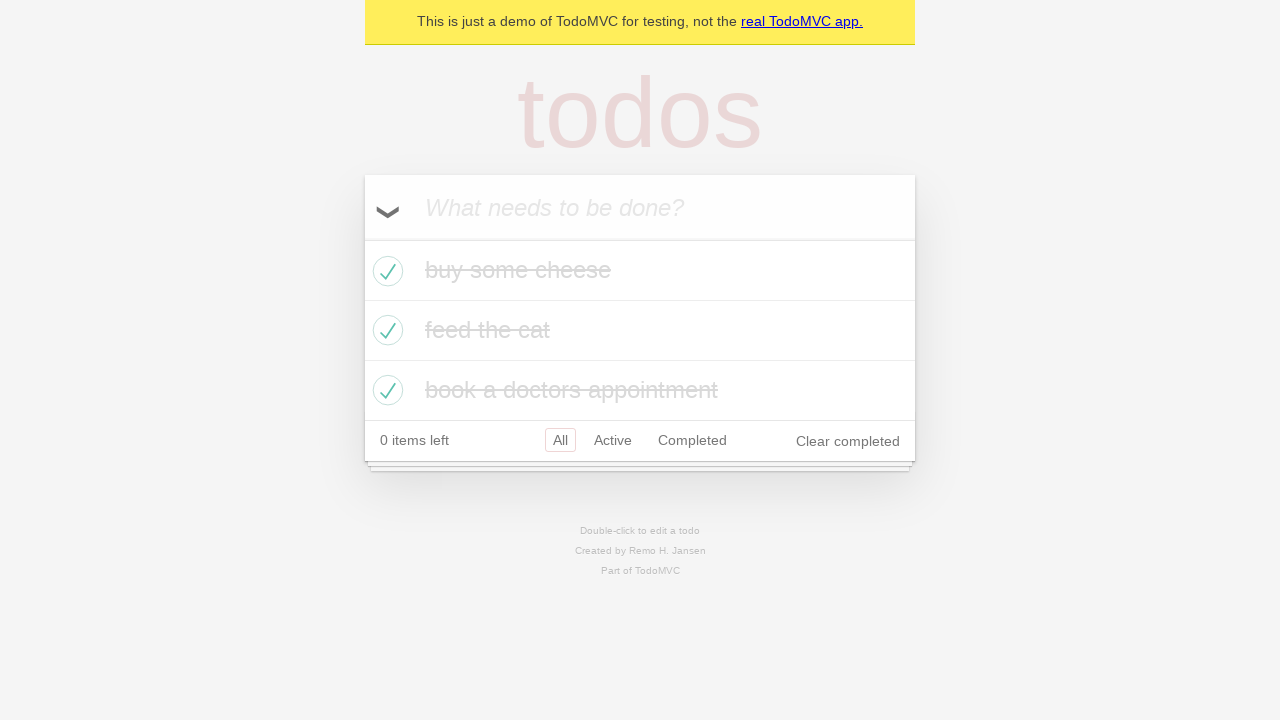

Clicked toggle all checkbox to uncheck all items and clear complete state at (362, 238) on internal:label="Mark all as complete"i
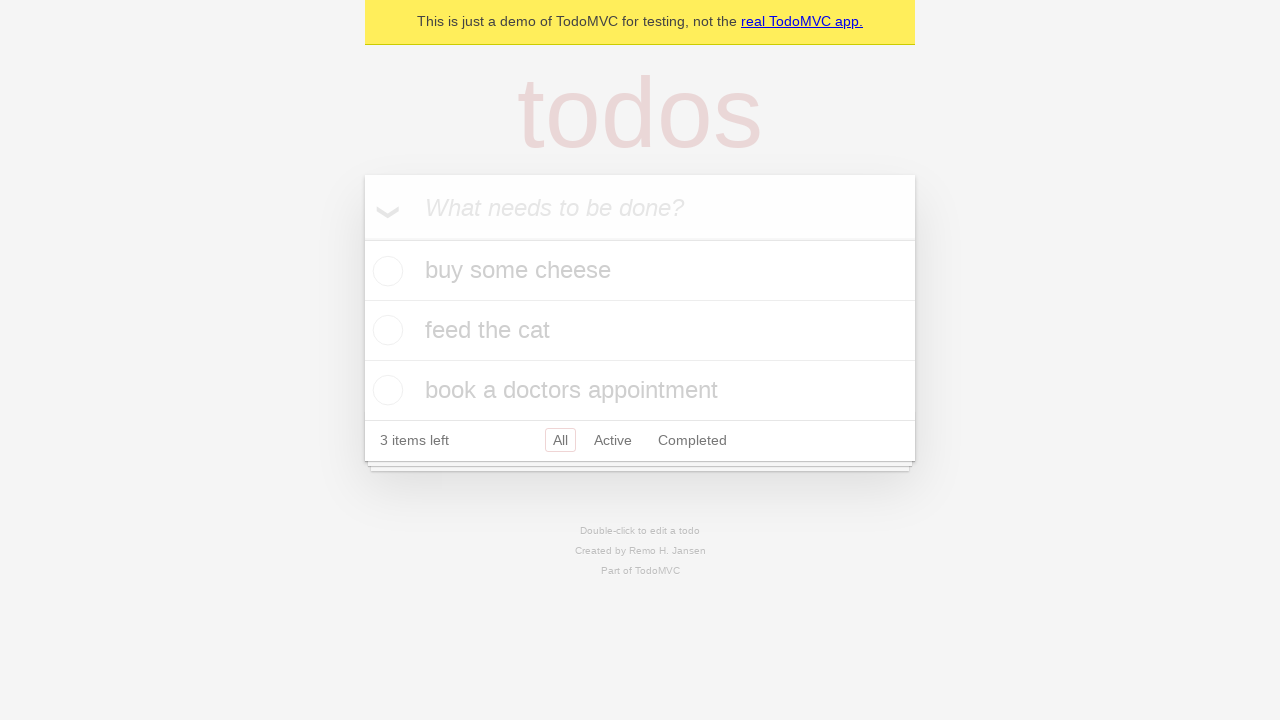

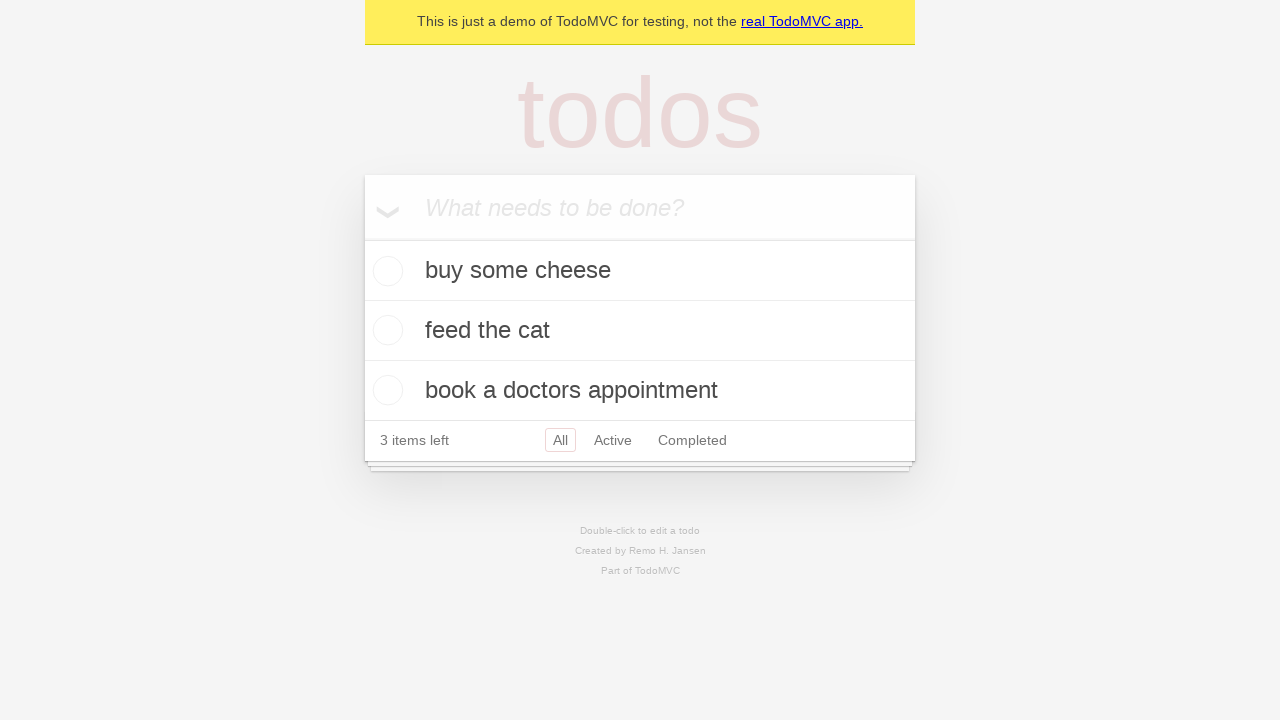